Tests checkbox interaction on a practice page by scrolling down and clicking on a checkbox element

Starting URL: https://omayo.blogspot.com/

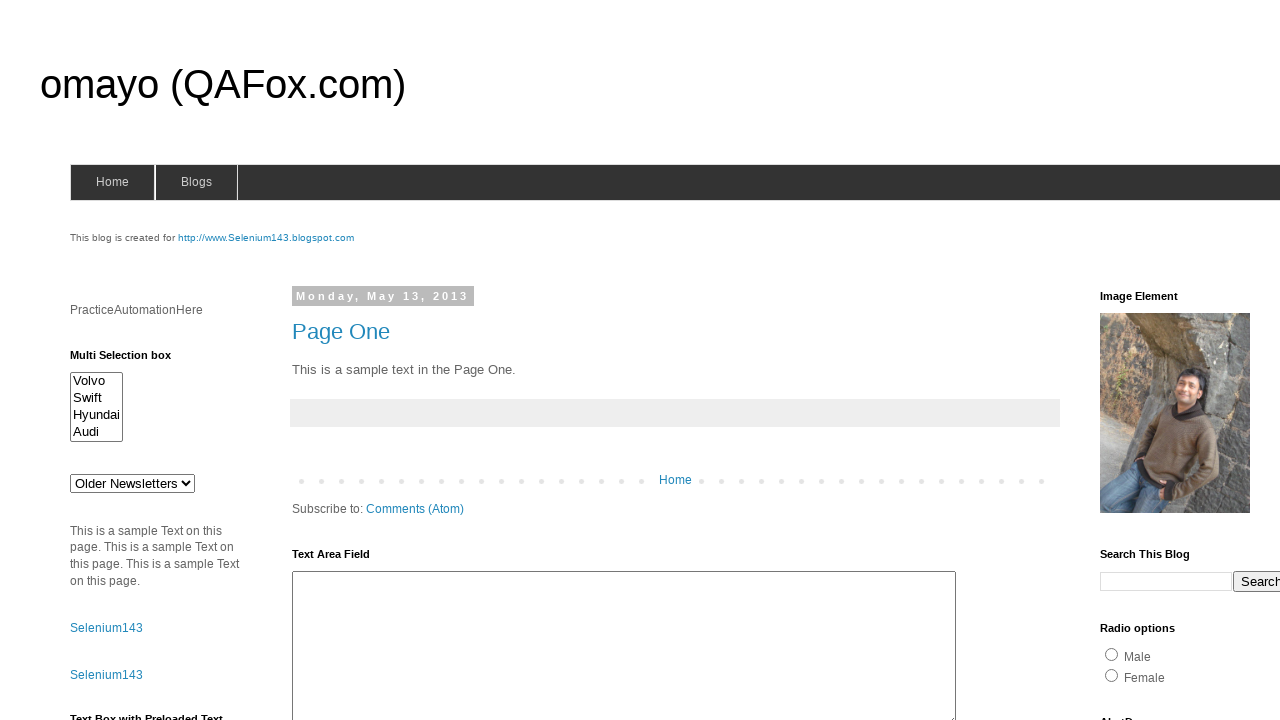

Scrolled down the page by 300 pixels
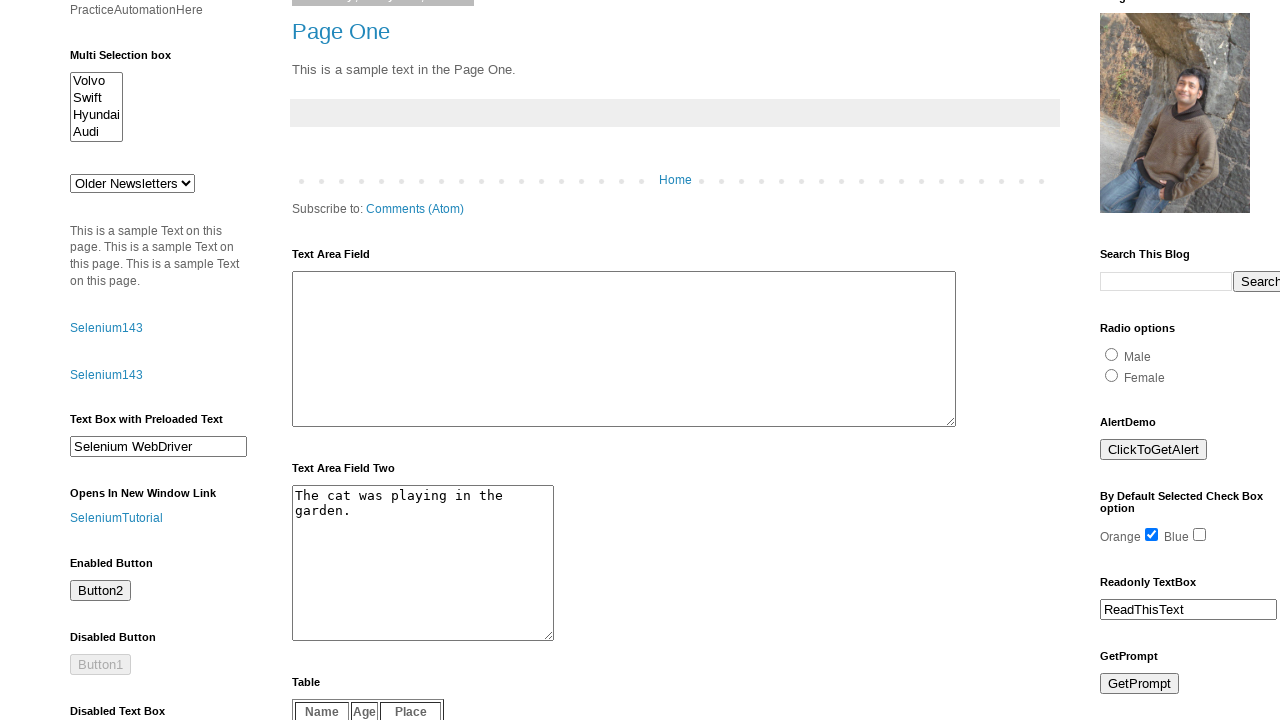

Clicked on the second checkbox element at (1200, 535) on input#checkbox2
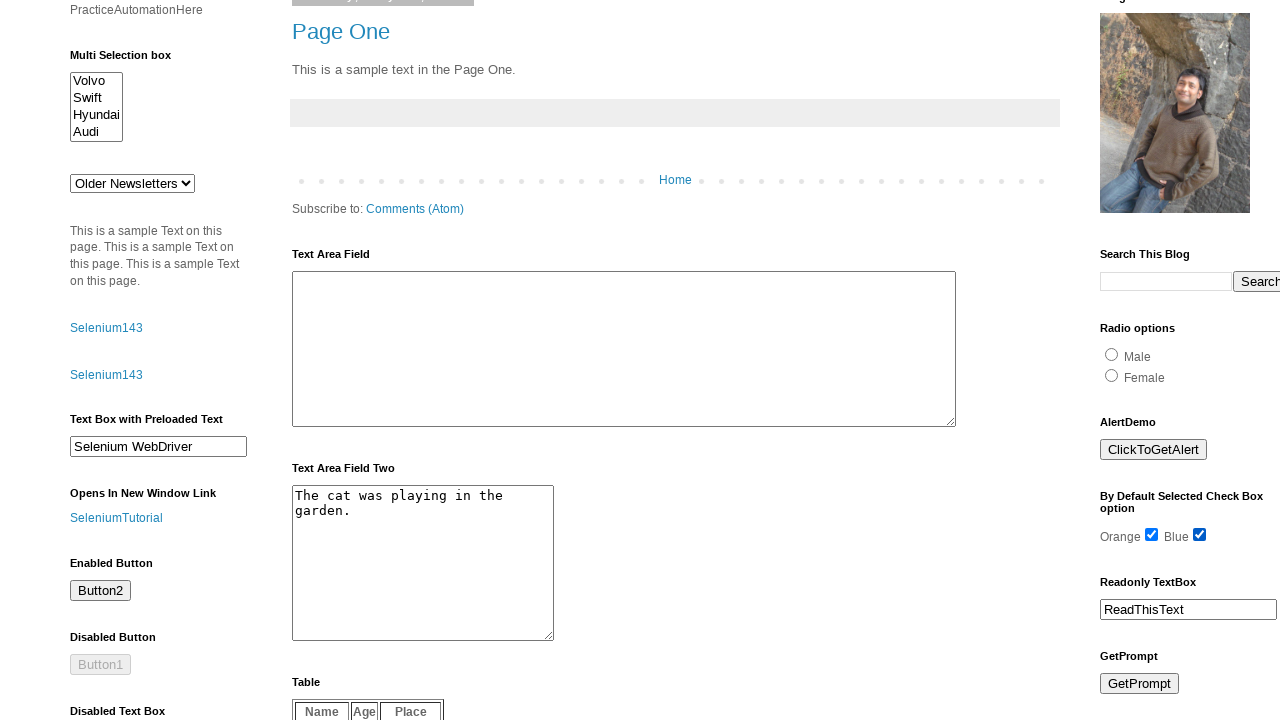

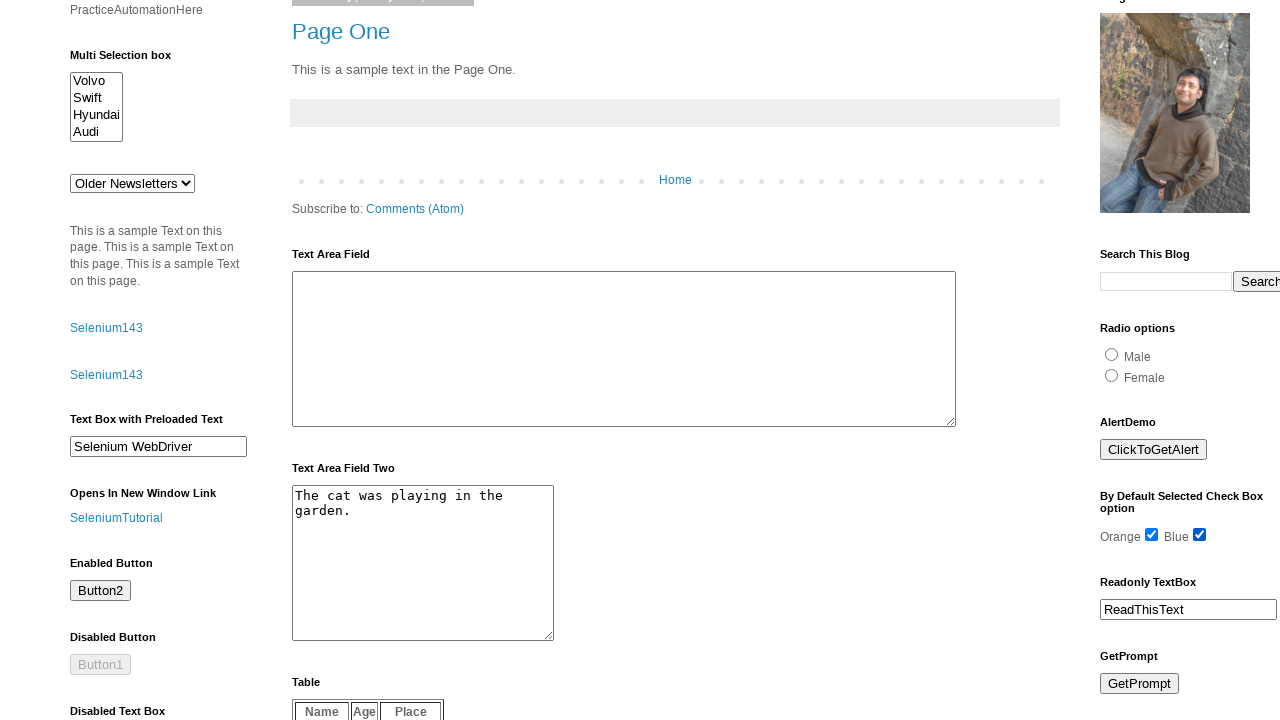